Navigates to Browse Languages and verifies the table headers are Language, Author, Date, Comments, Rate

Starting URL: http://www.99-bottles-of-beer.net/

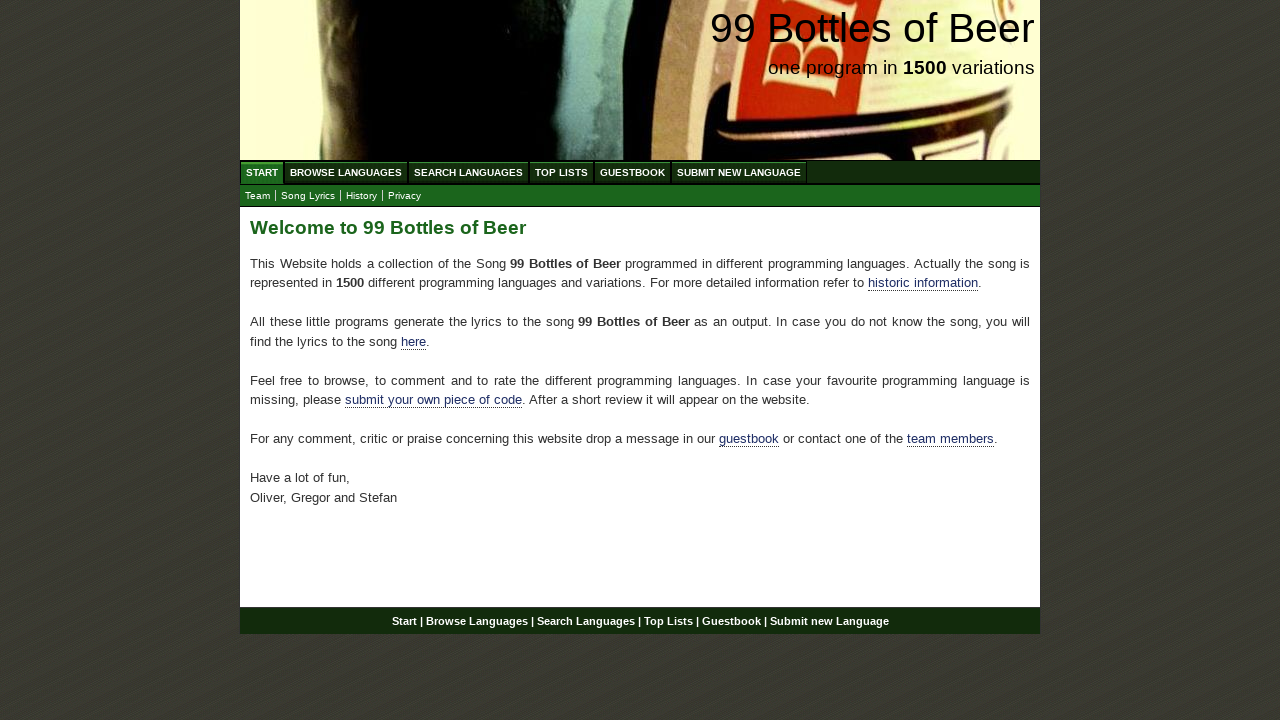

Clicked on Browse Languages menu link at (346, 172) on xpath=//a[@href='/abc.html']
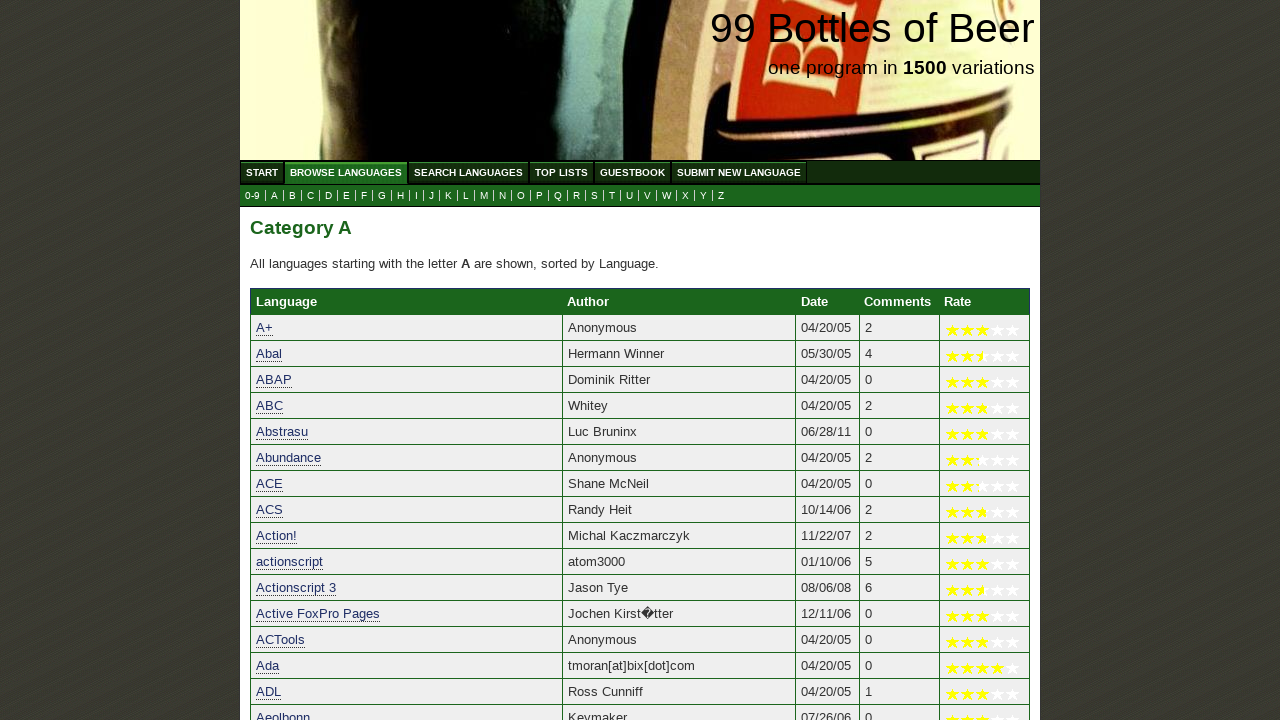

Waited for table headers to load
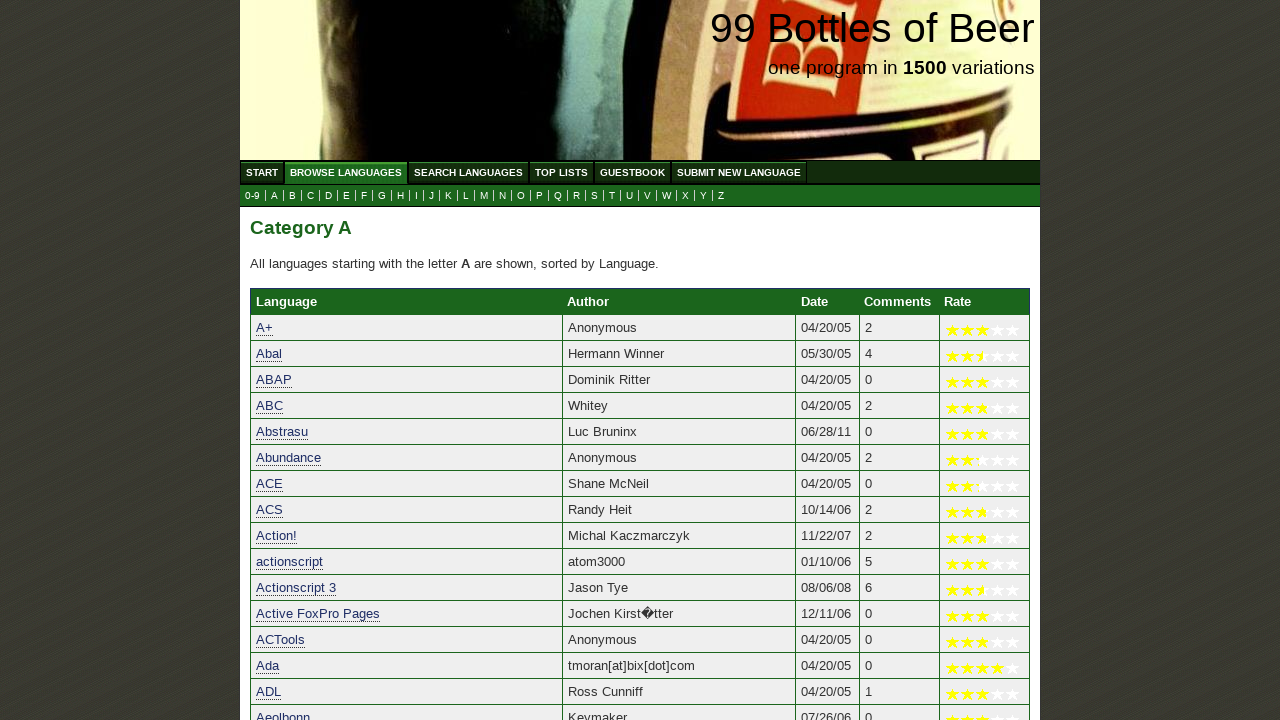

Retrieved first table header (Language)
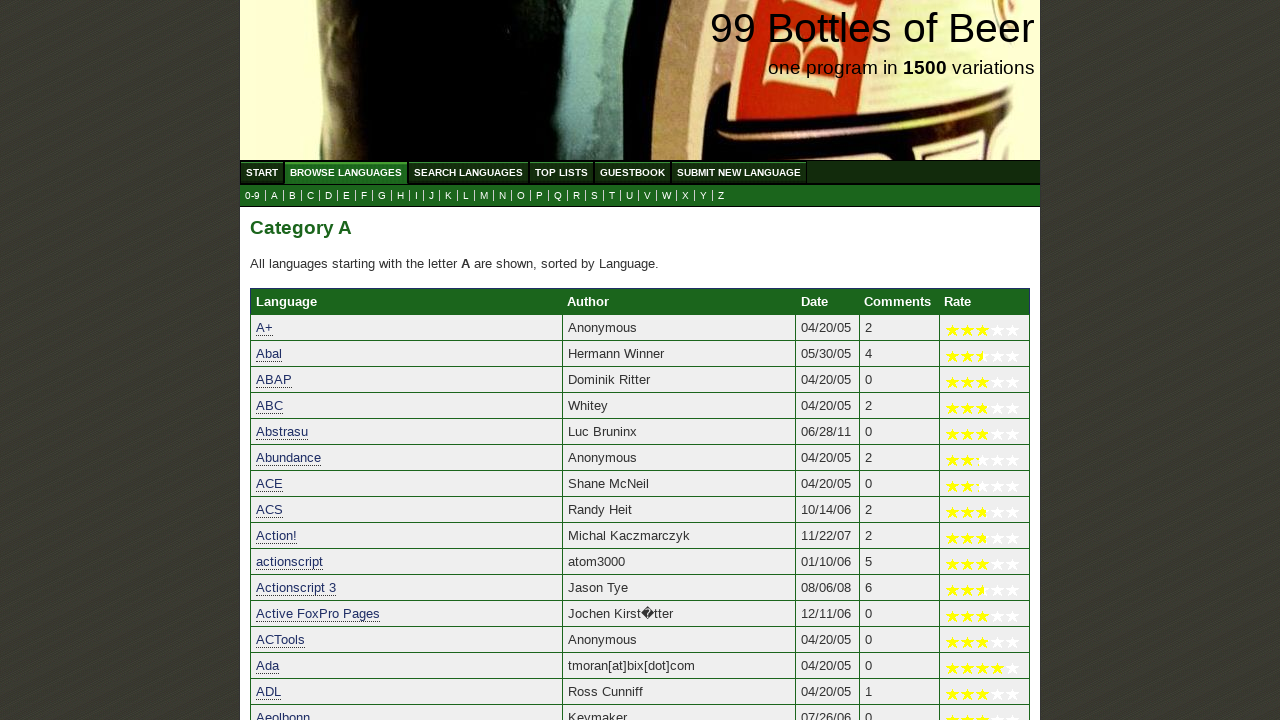

Retrieved second table header (Author)
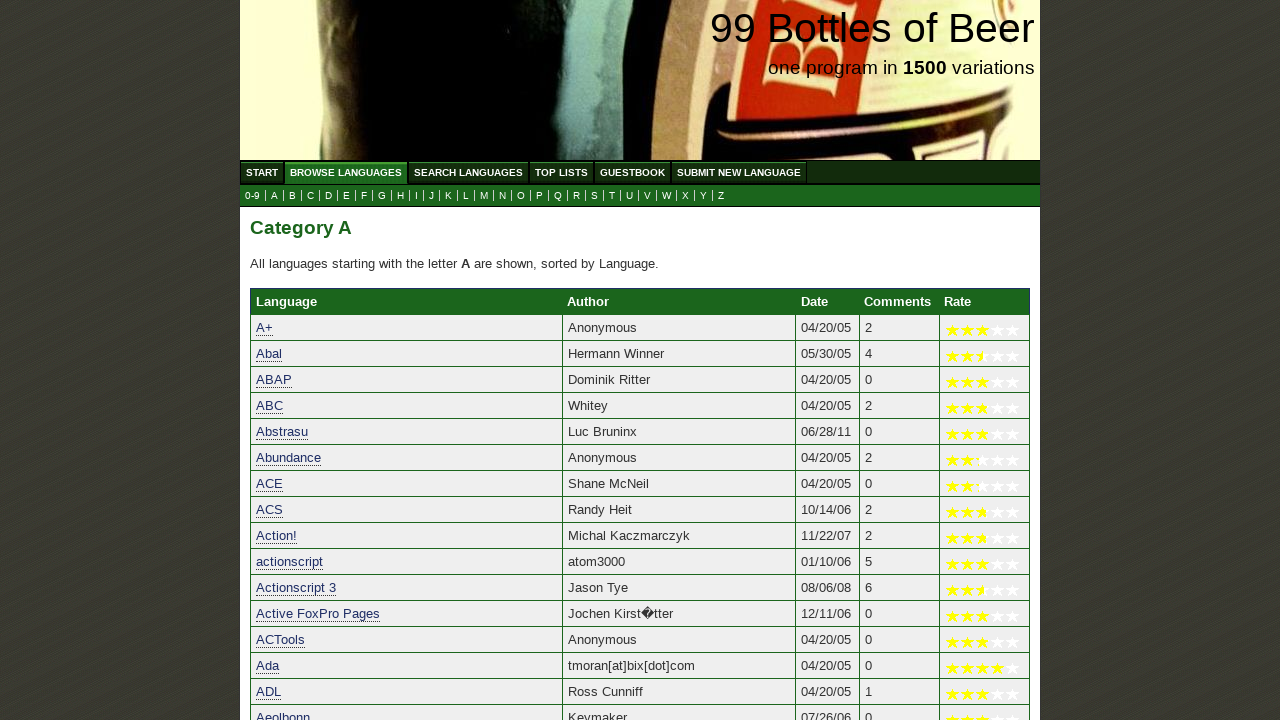

Retrieved third table header (Date)
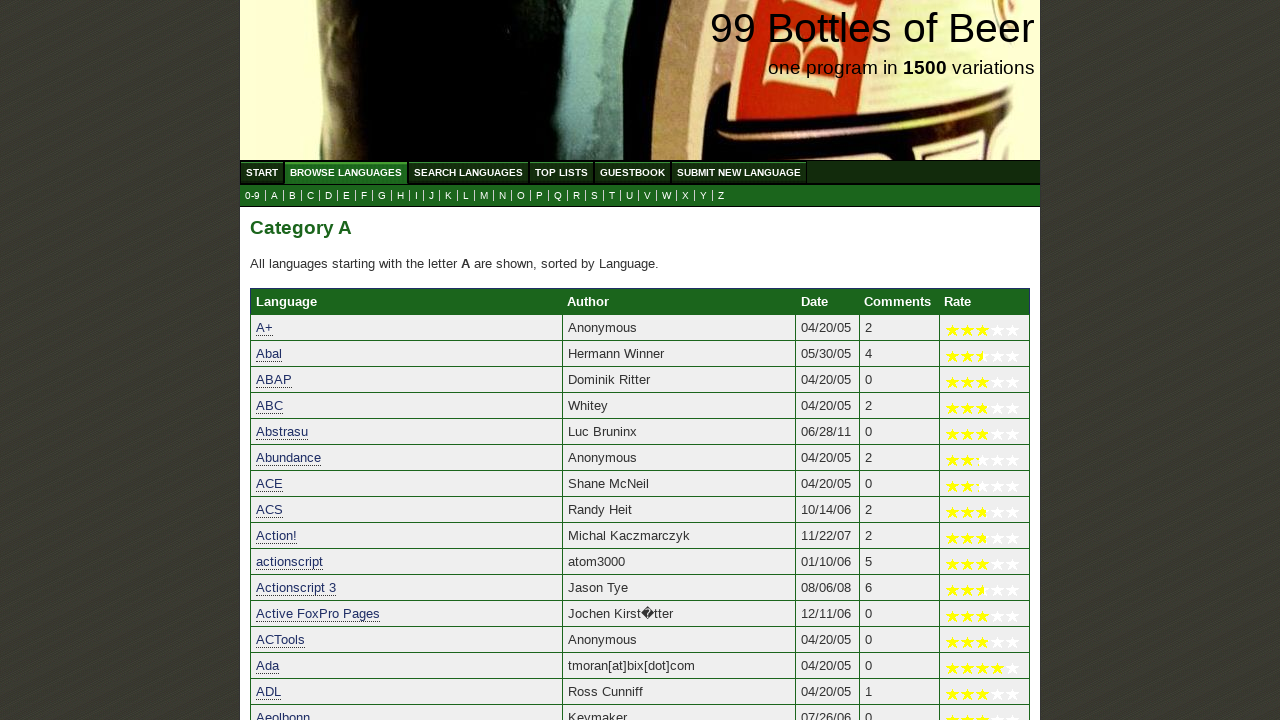

Retrieved fourth table header (Comments)
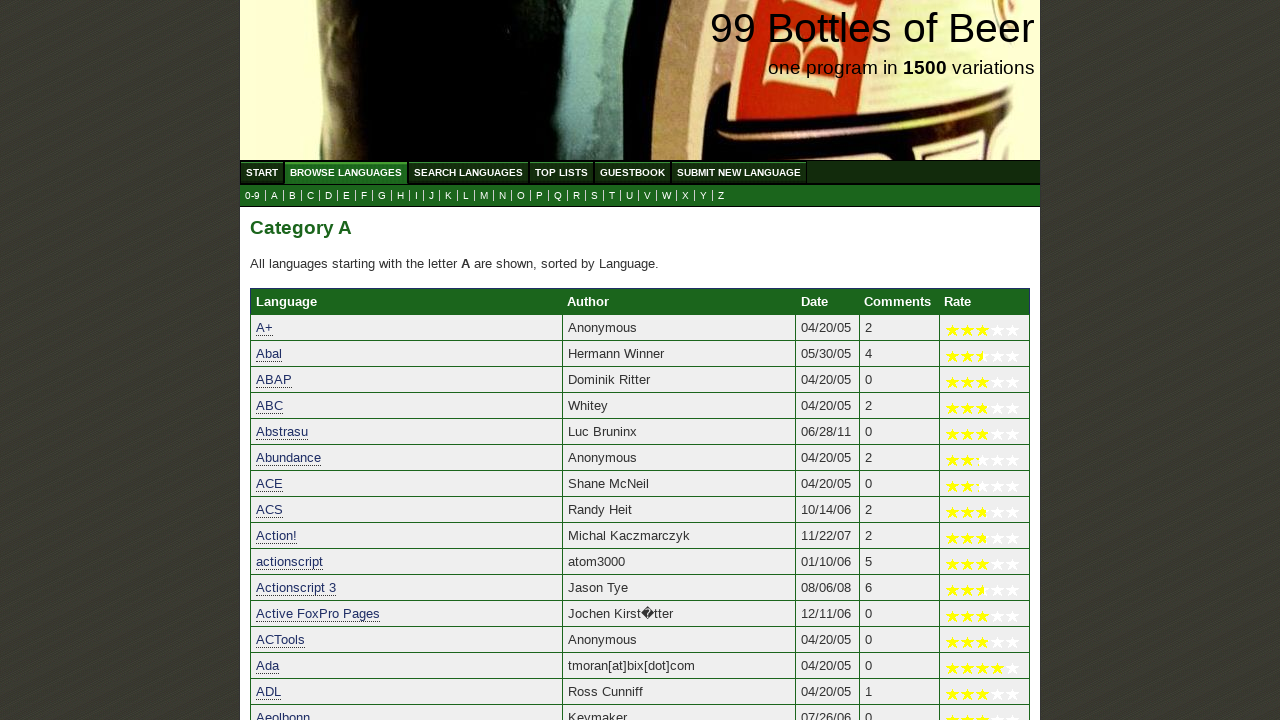

Retrieved fifth table header (Rate)
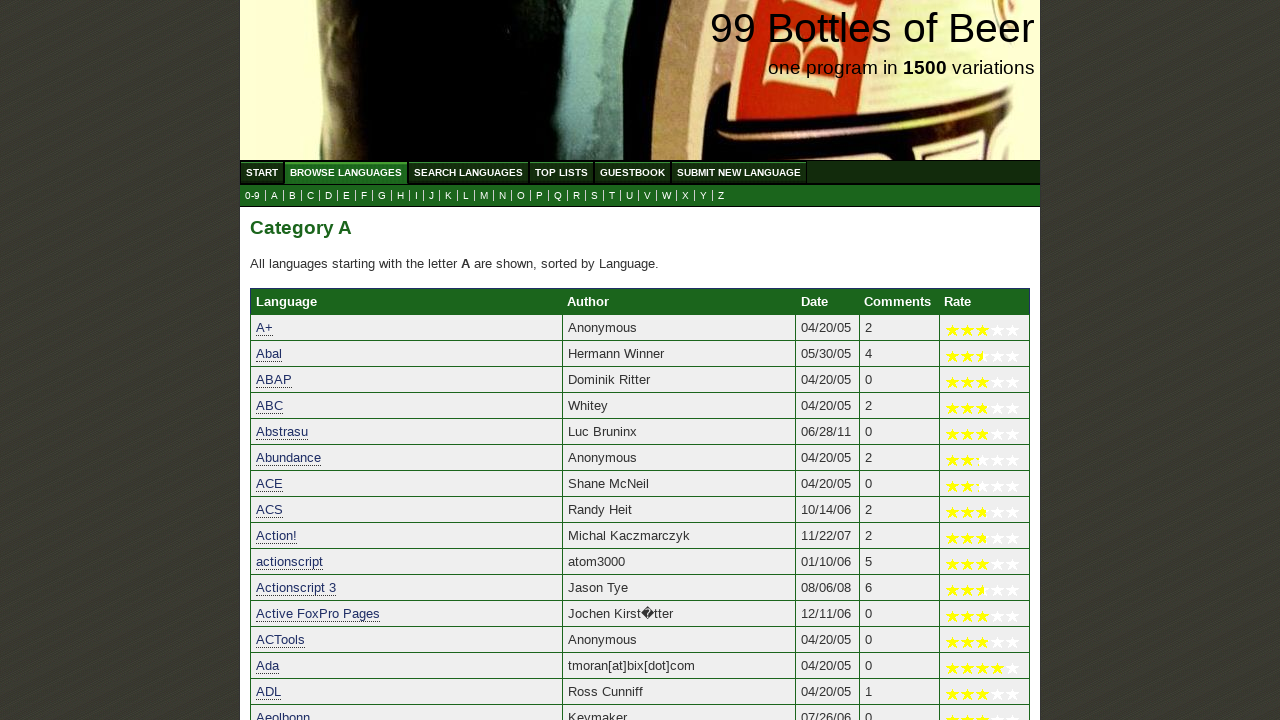

Verified first header equals 'Language'
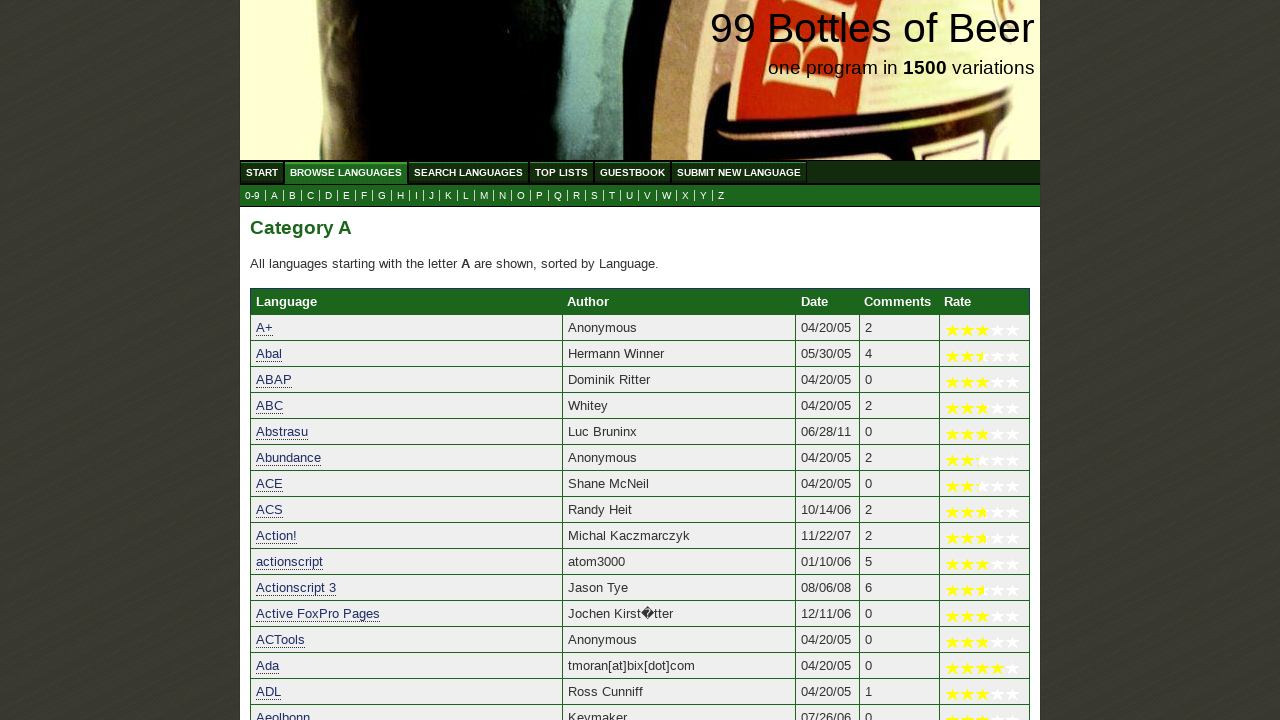

Verified second header equals 'Author'
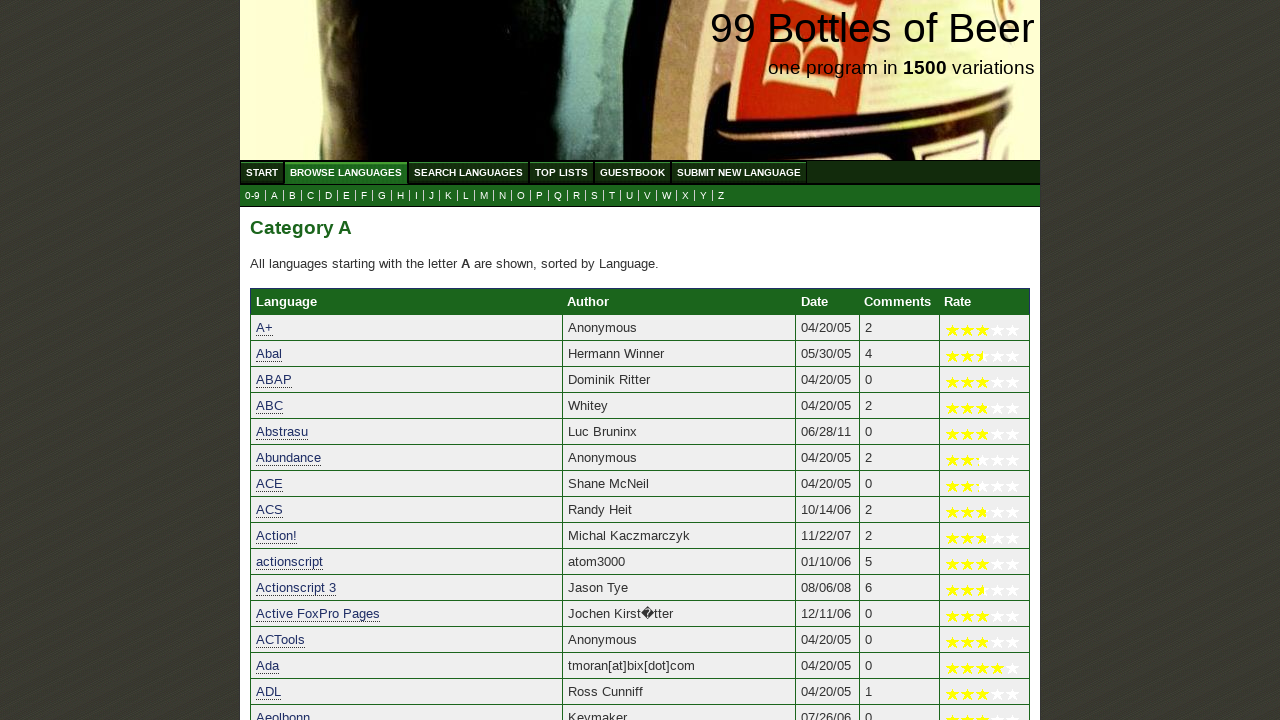

Verified third header equals 'Date'
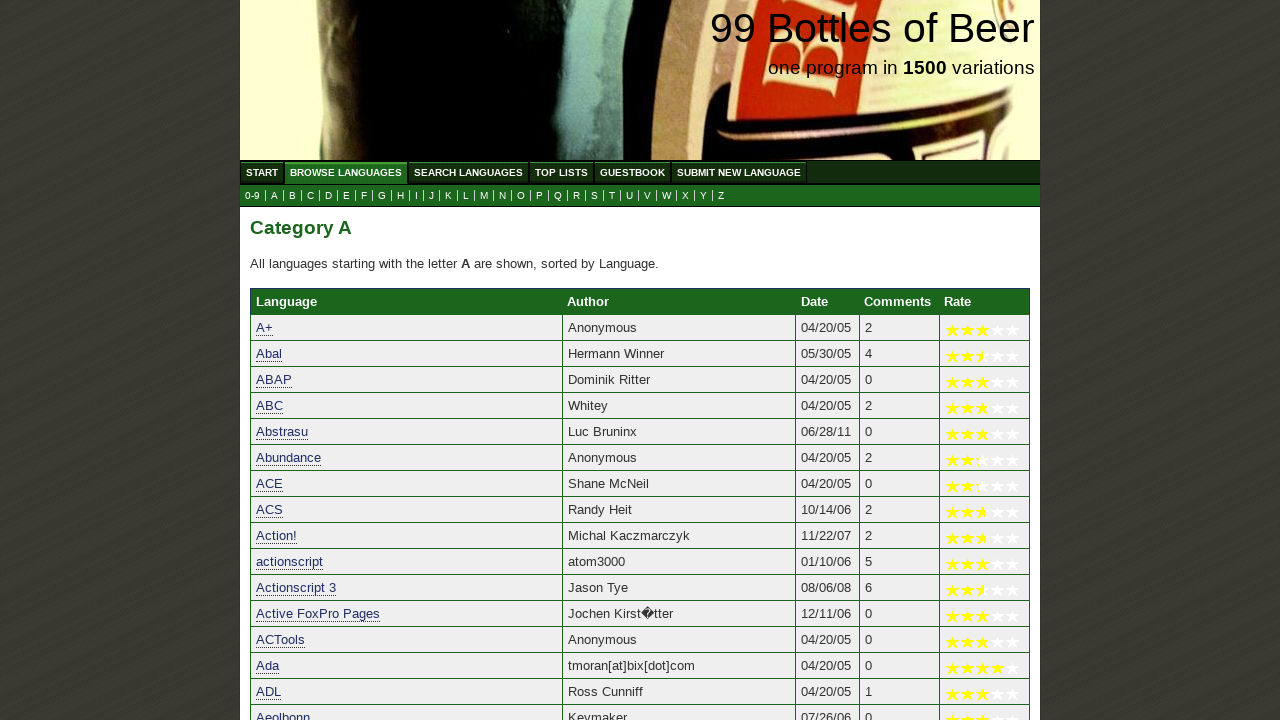

Verified fourth header equals 'Comments'
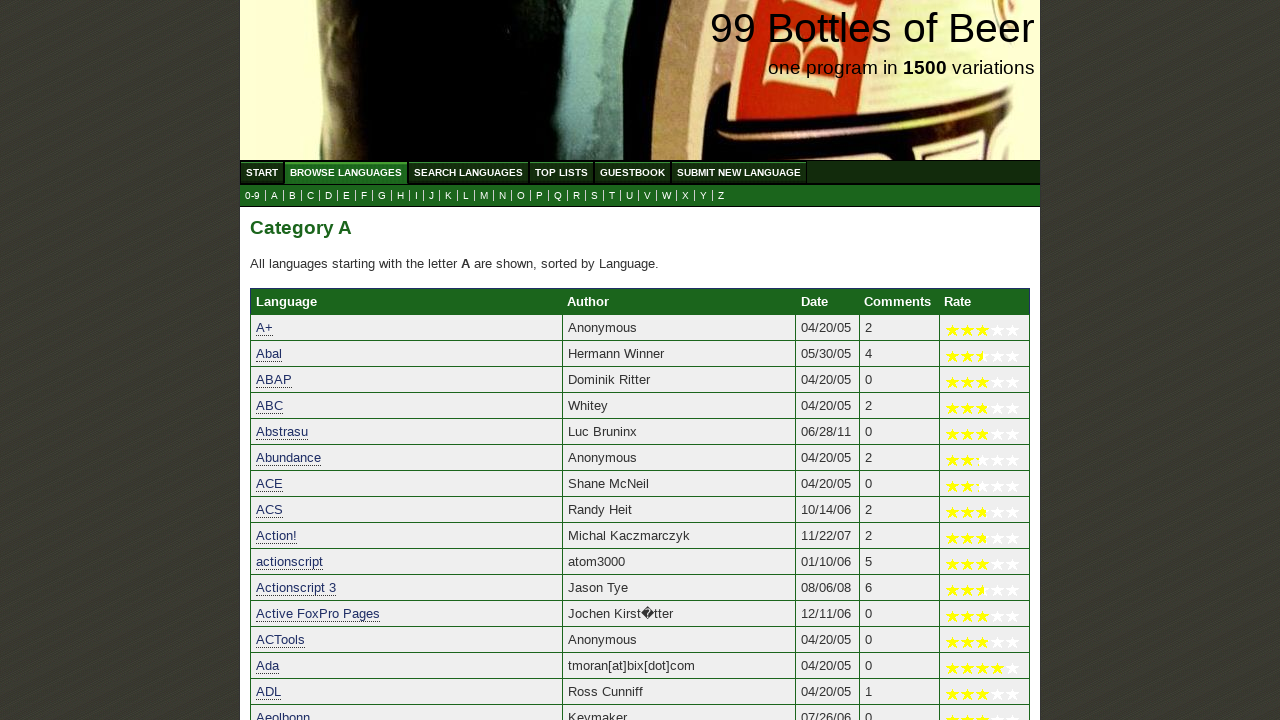

Verified fifth header equals 'Rate'
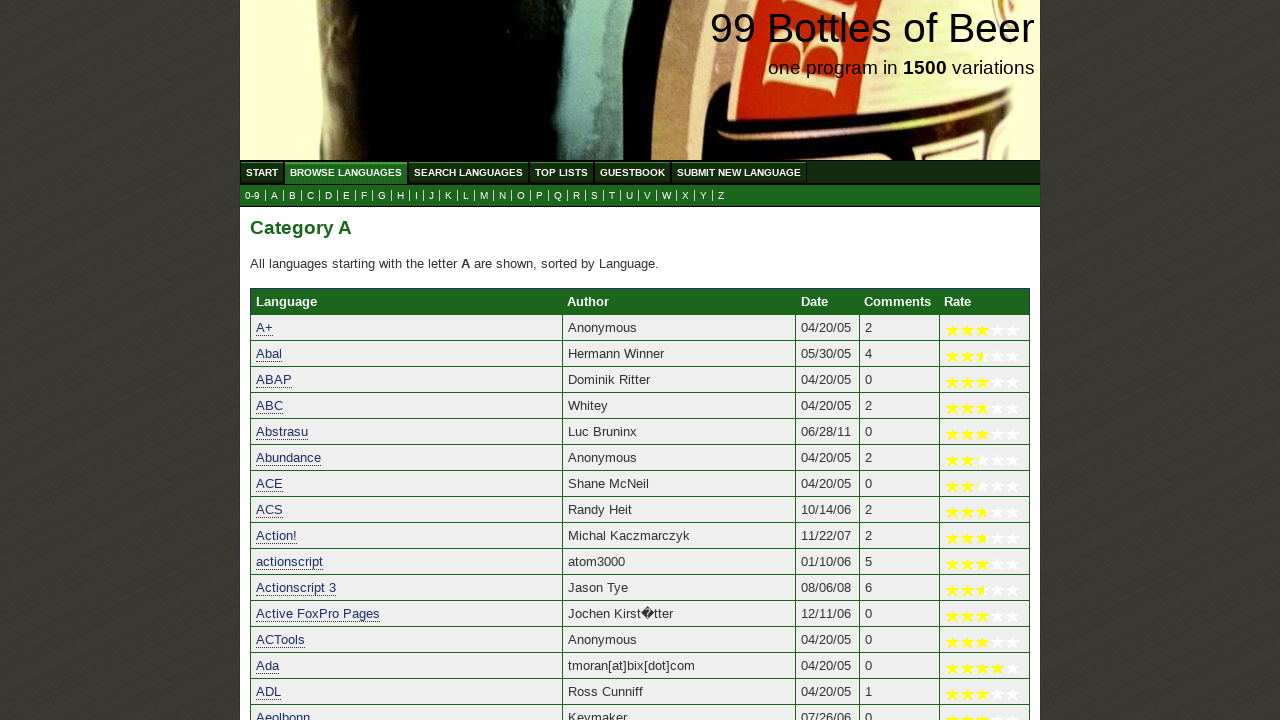

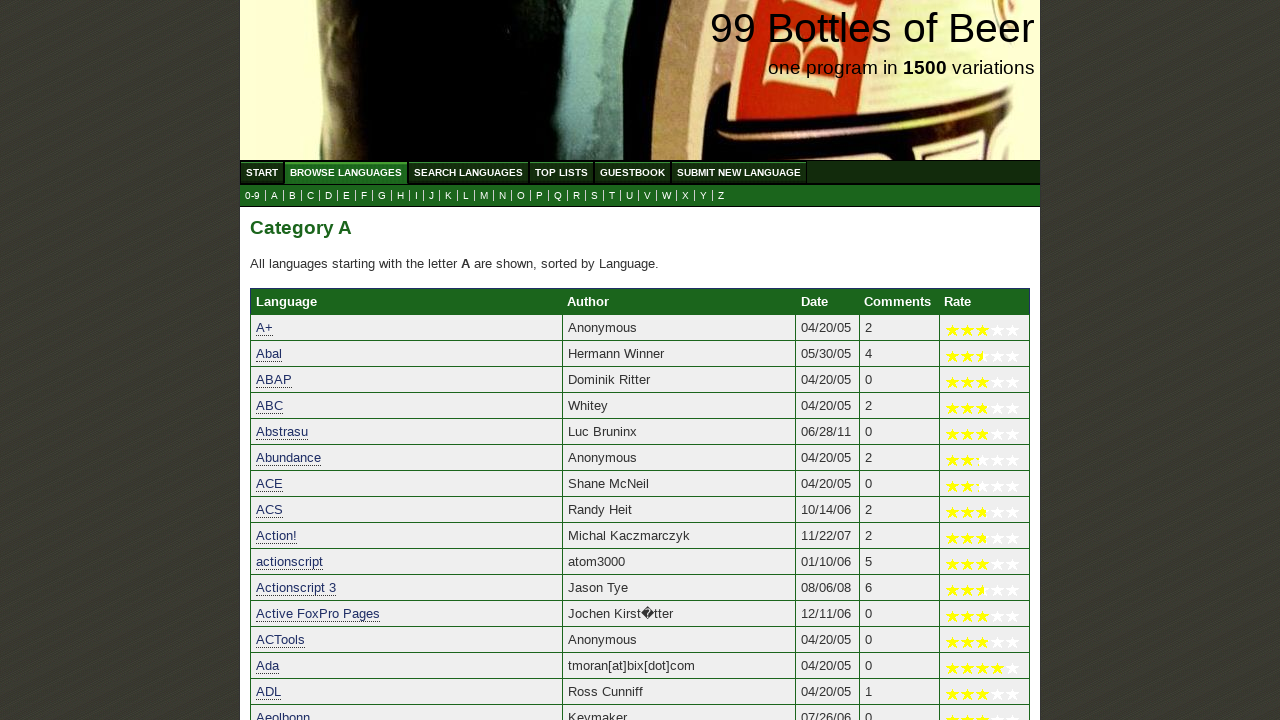